Tests drag and drop functionality by dragging an element from one location to another on the page

Starting URL: https://www.leafground.com/drag.xhtml

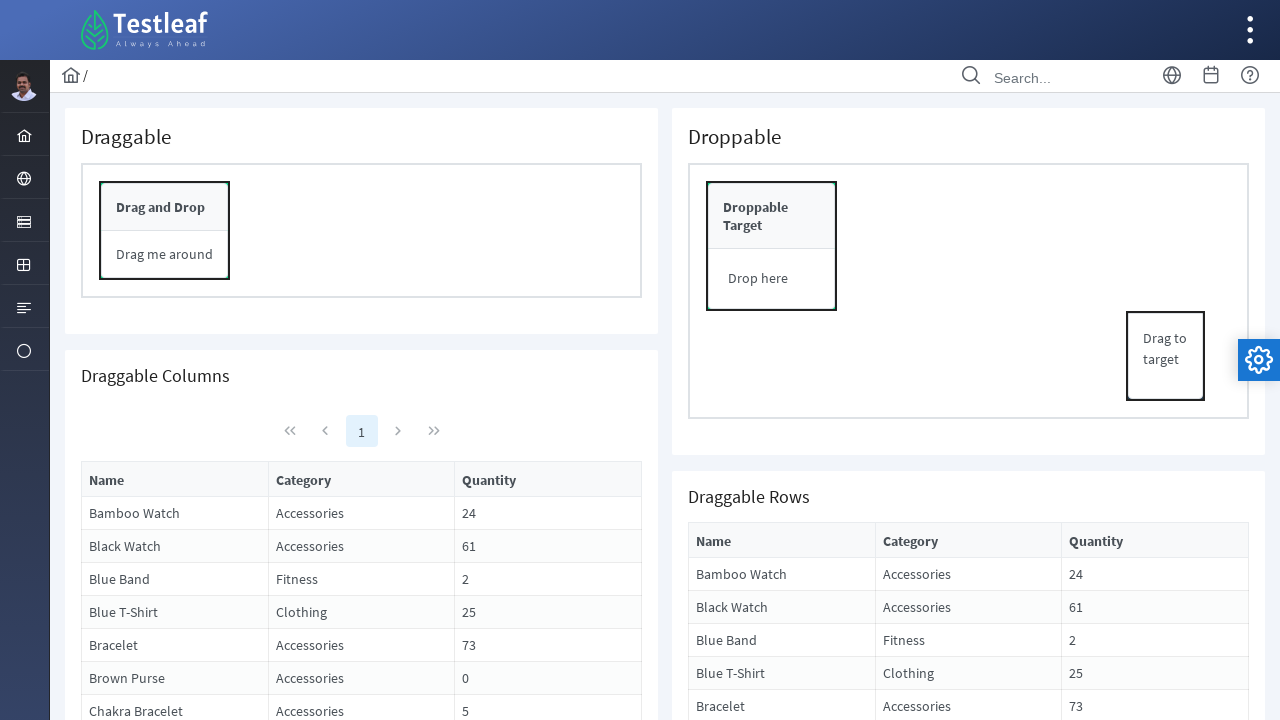

Located the draggable element with id 'form:drag'
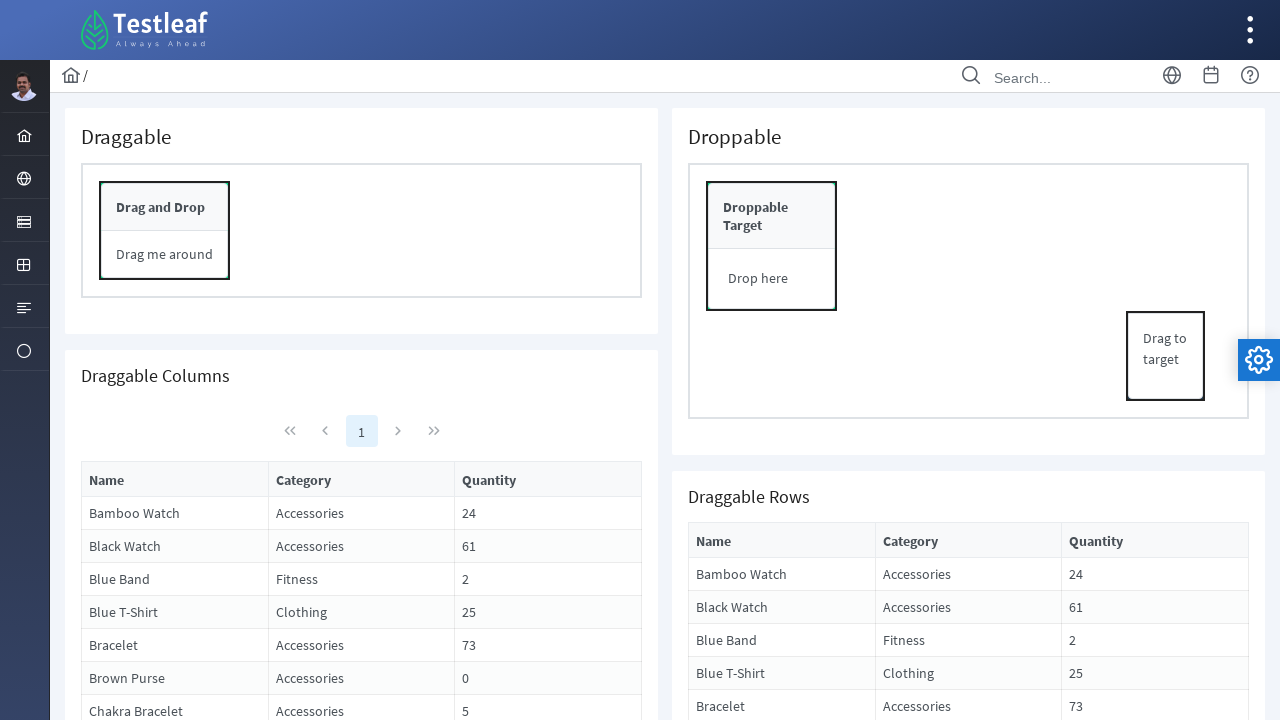

Located the drop target element with id 'form:drop'
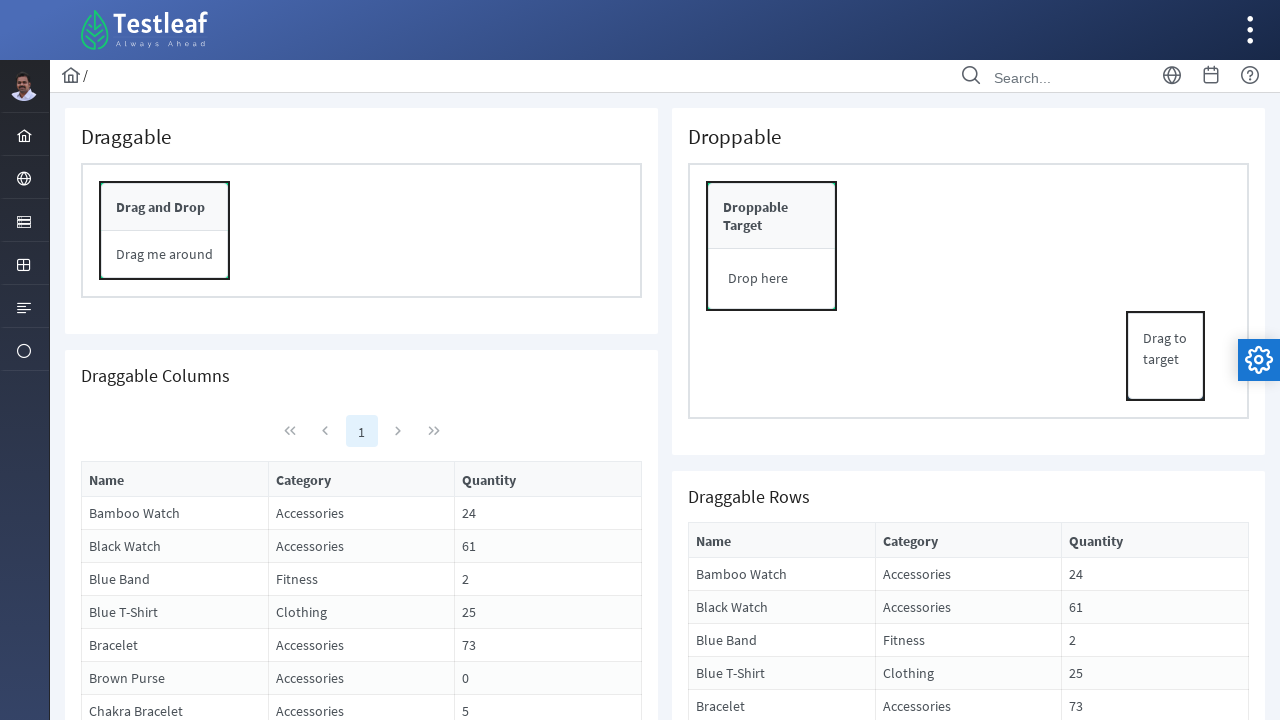

Dragged element from source location to drop target at (772, 246)
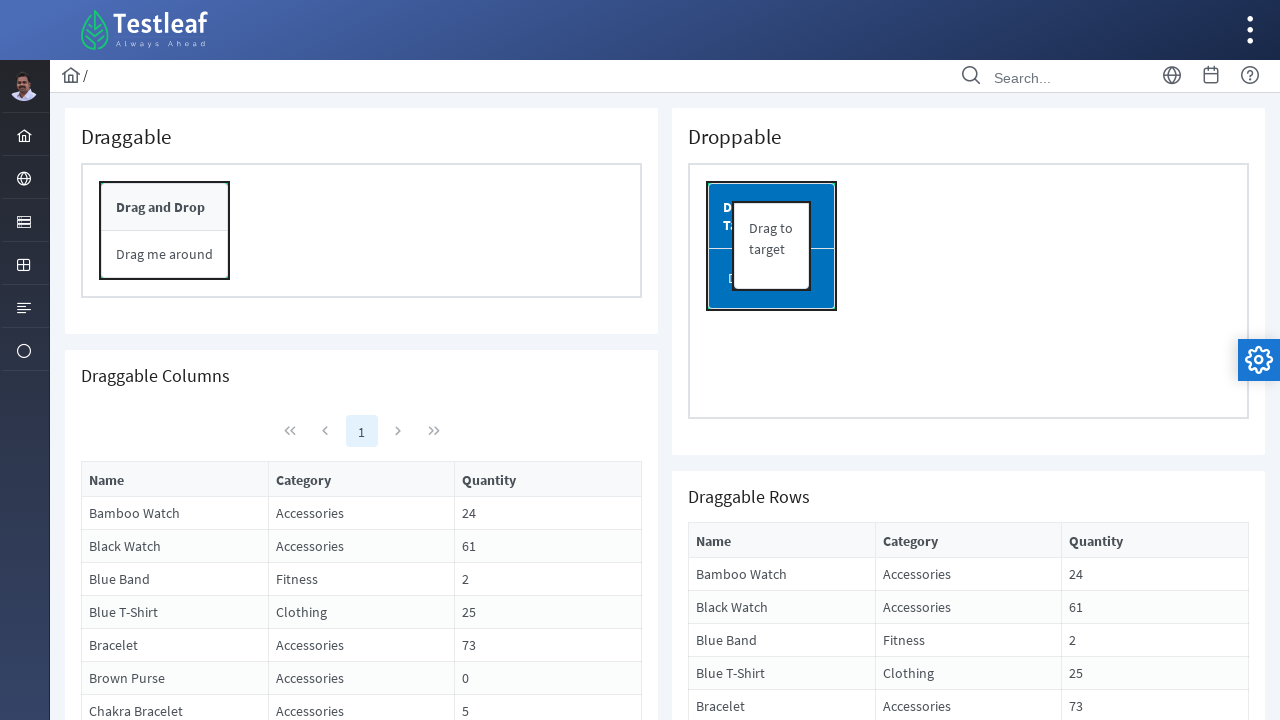

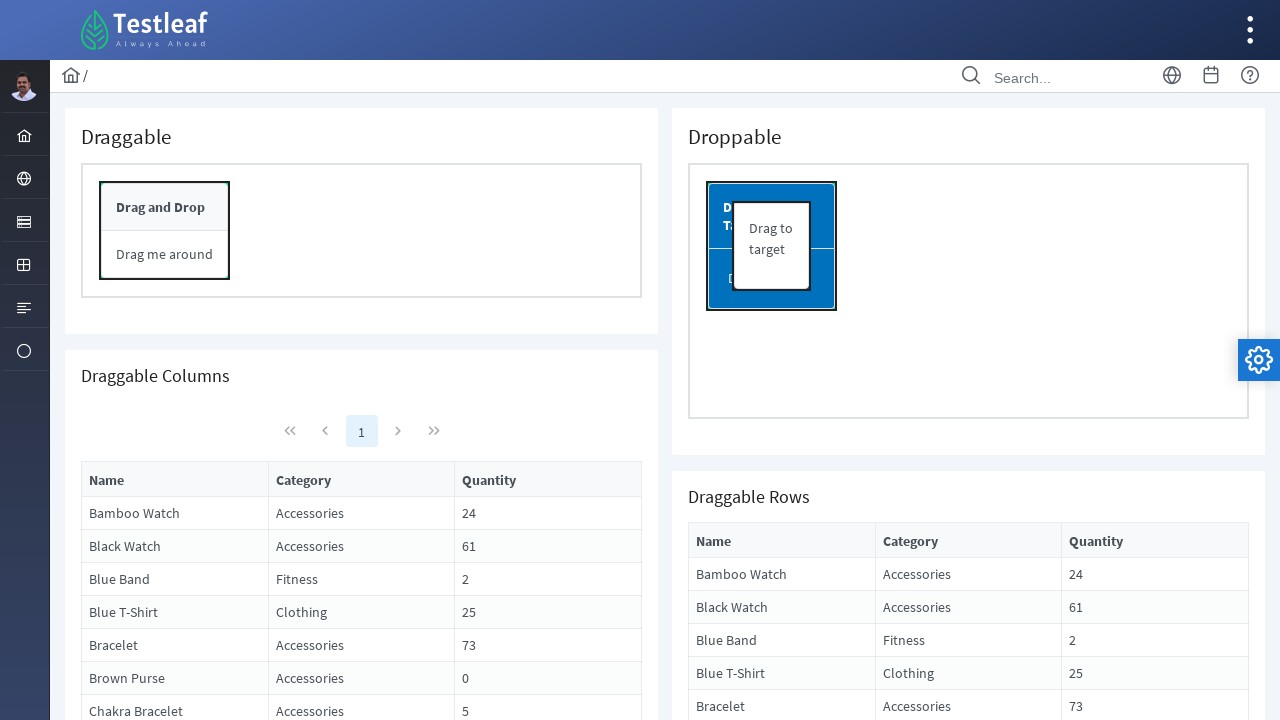